Tests JavaScript alert popups on SweetAlert demo page by clicking buttons that trigger native browser alerts and SweetAlert modal dialogs, then dismissing them.

Starting URL: https://sweetalert.js.org/

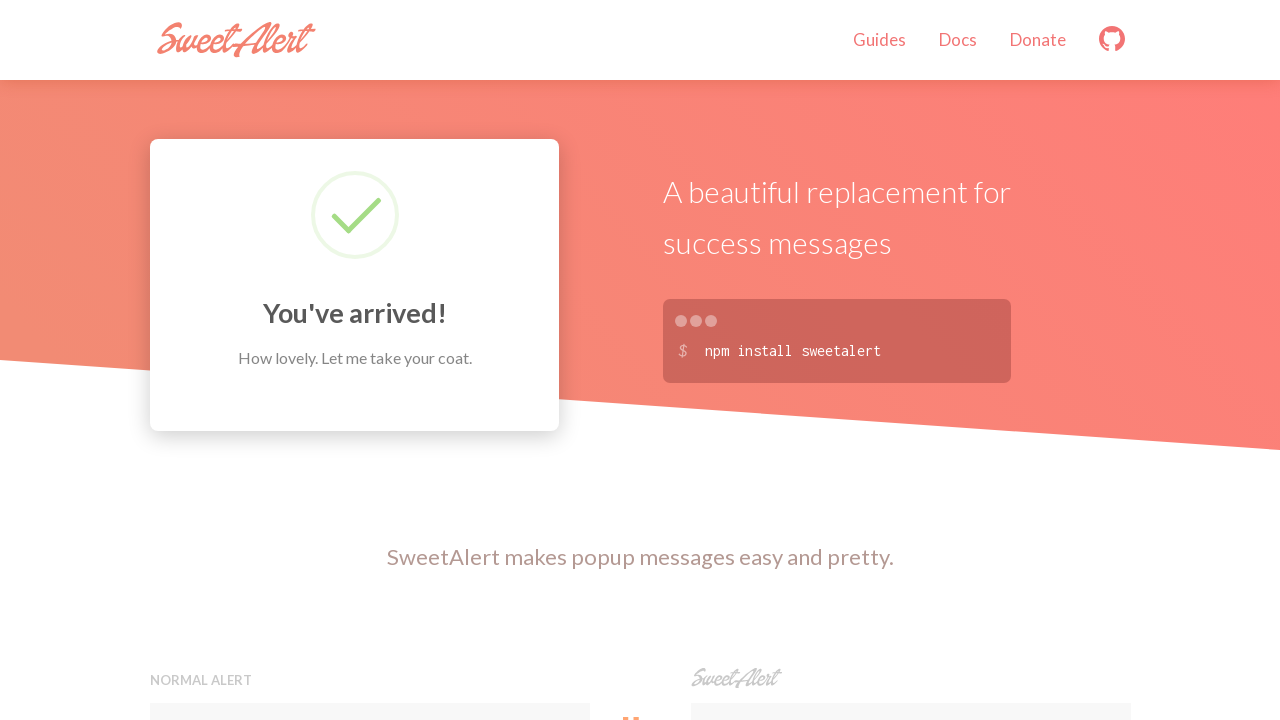

Scrolled native alert button into view
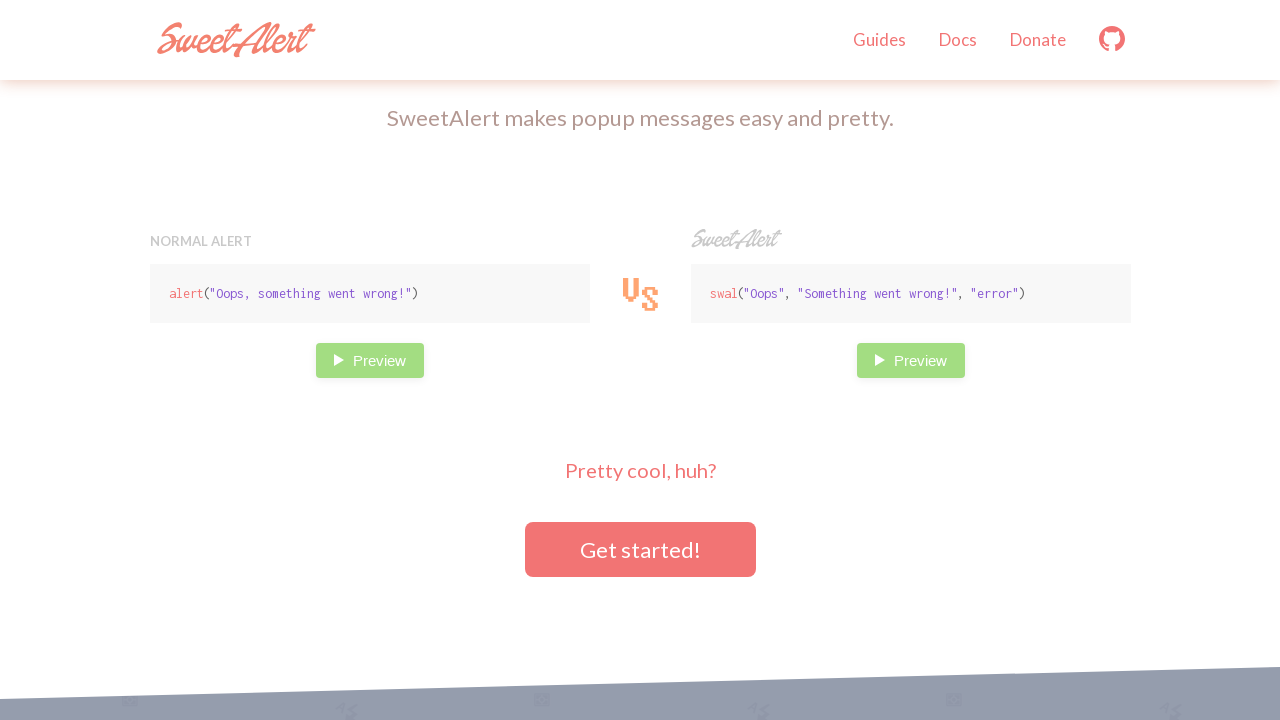

Set up dialog handler to accept native alerts
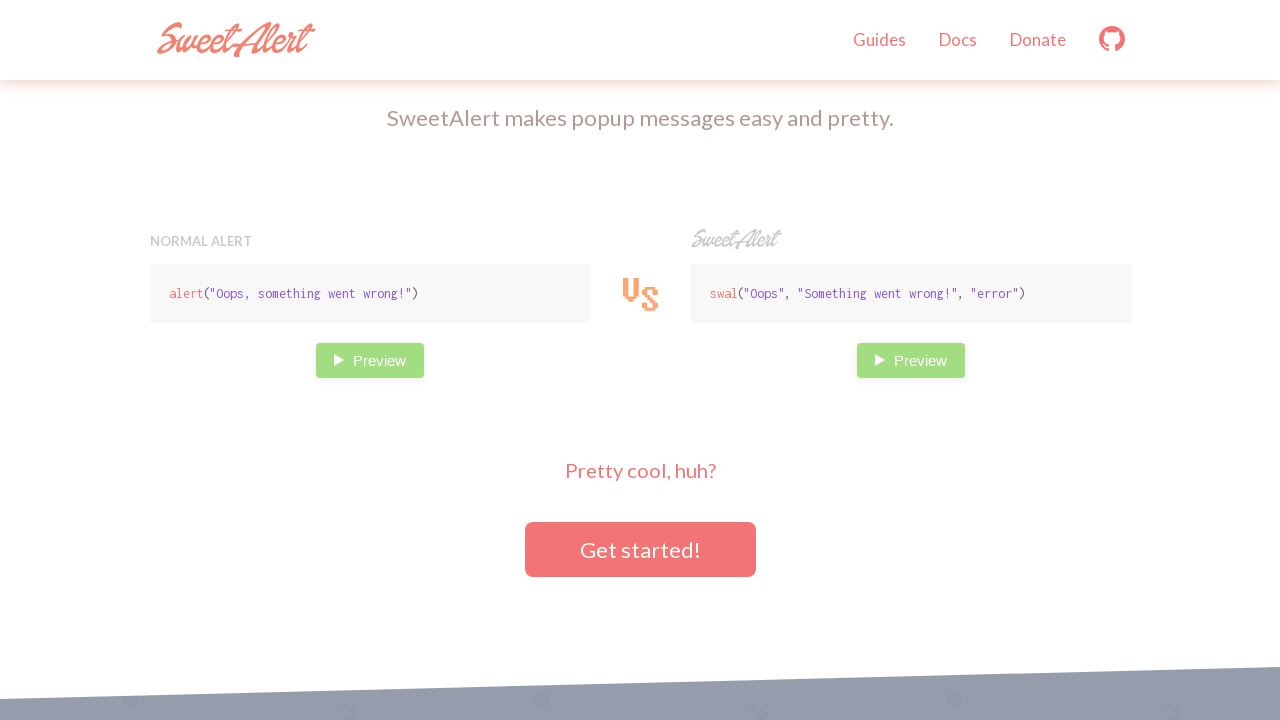

Clicked button to trigger native JavaScript alert at (370, 360) on xpath=//button[contains(@onclick,'alert')]
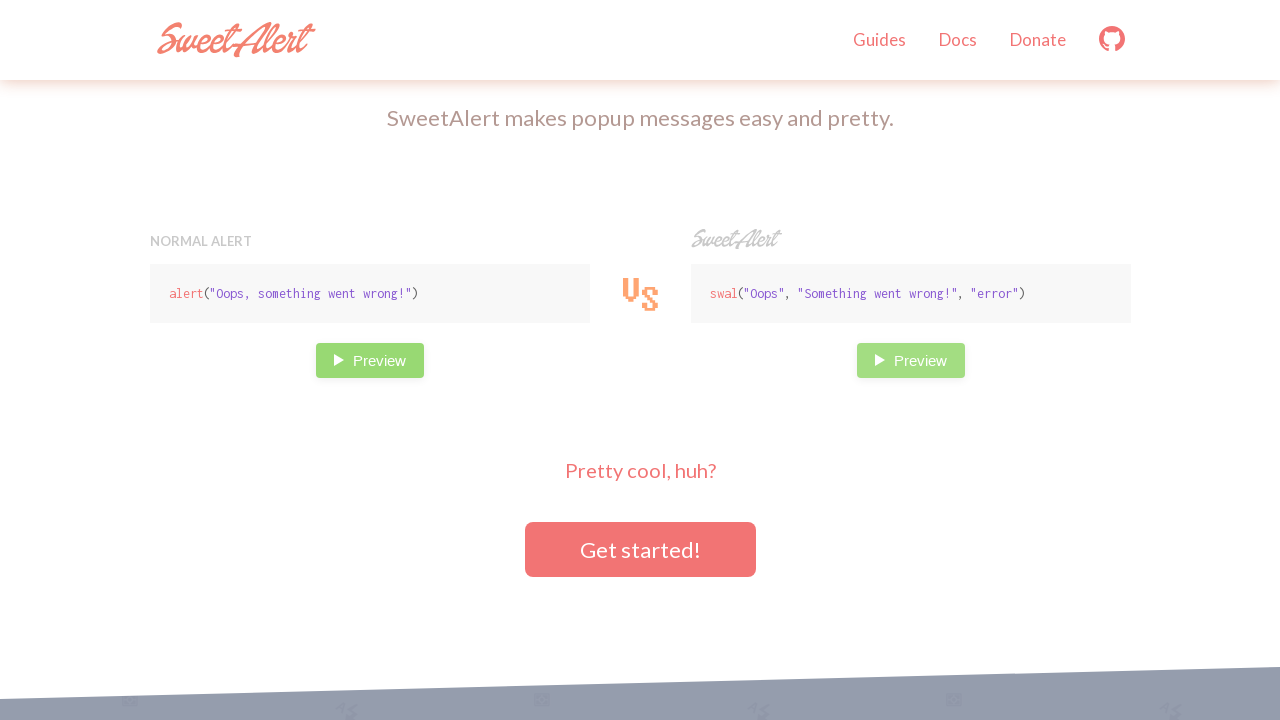

Waited for native alert dialog to be handled and dismissed
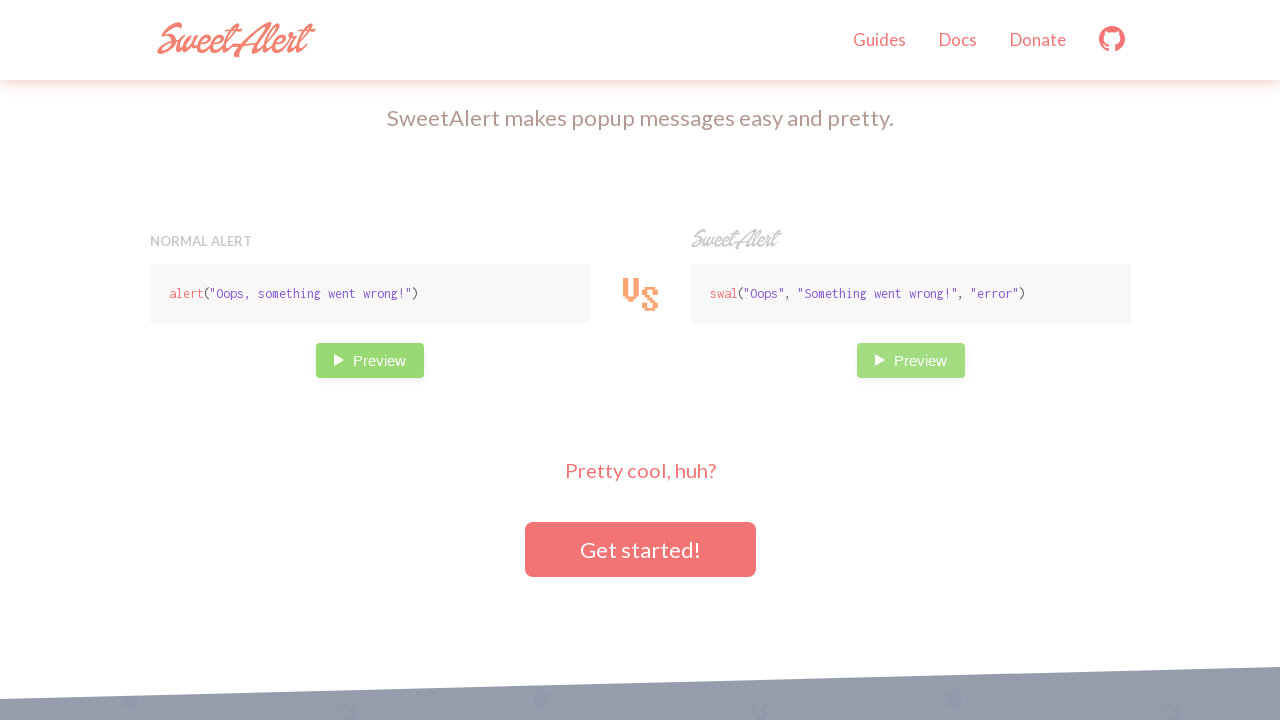

Scrolled SweetAlert button into view
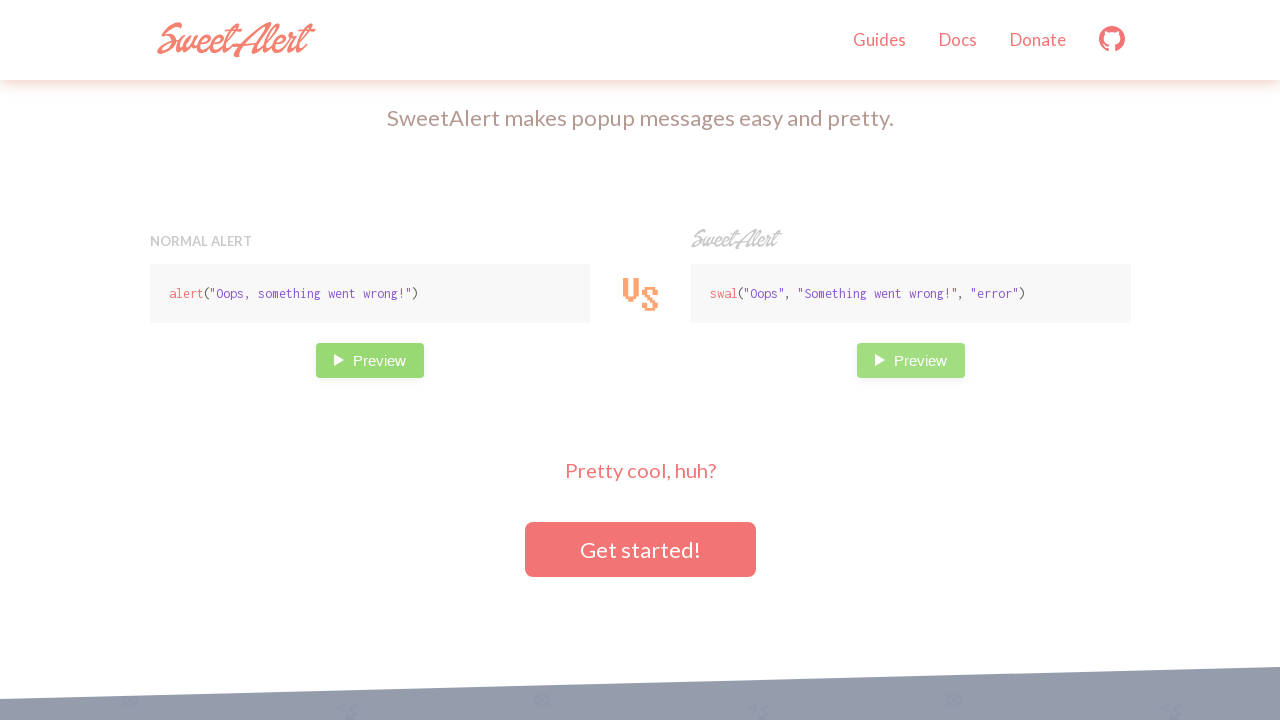

Clicked button to trigger SweetAlert modal dialog at (910, 360) on xpath=//button[contains(@onclick,'swal')]
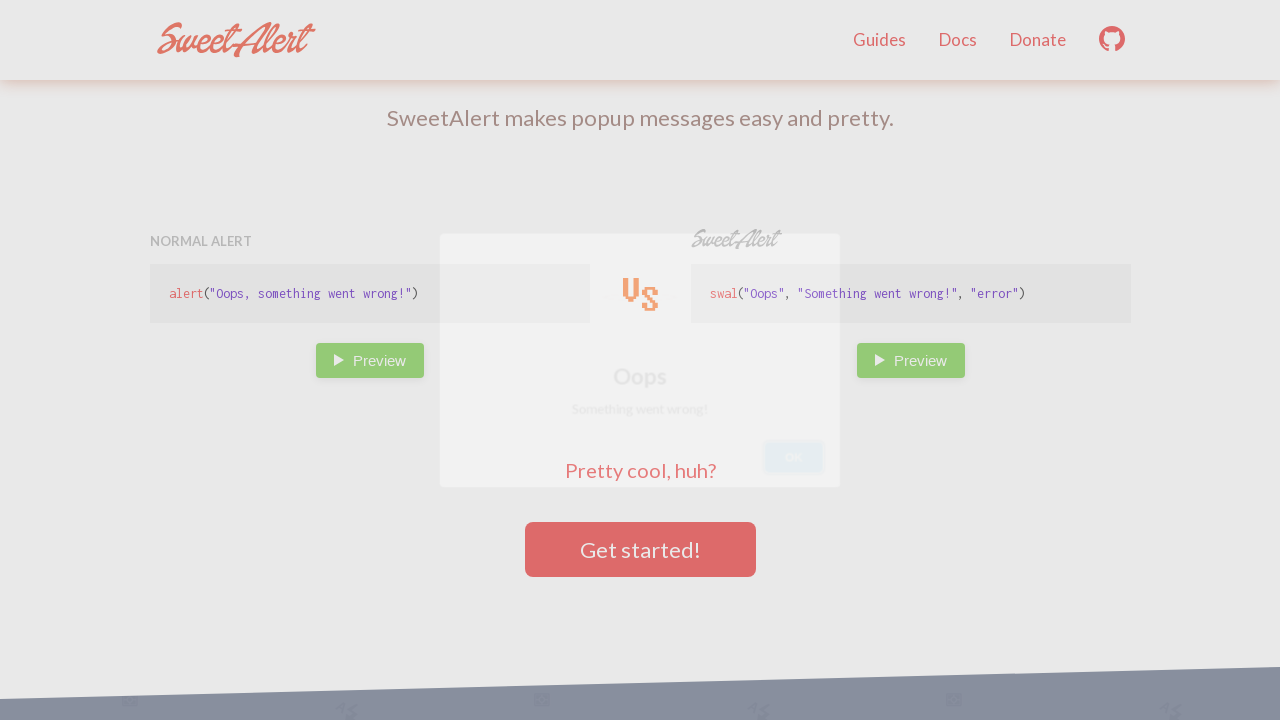

SweetAlert modal appeared with alert text
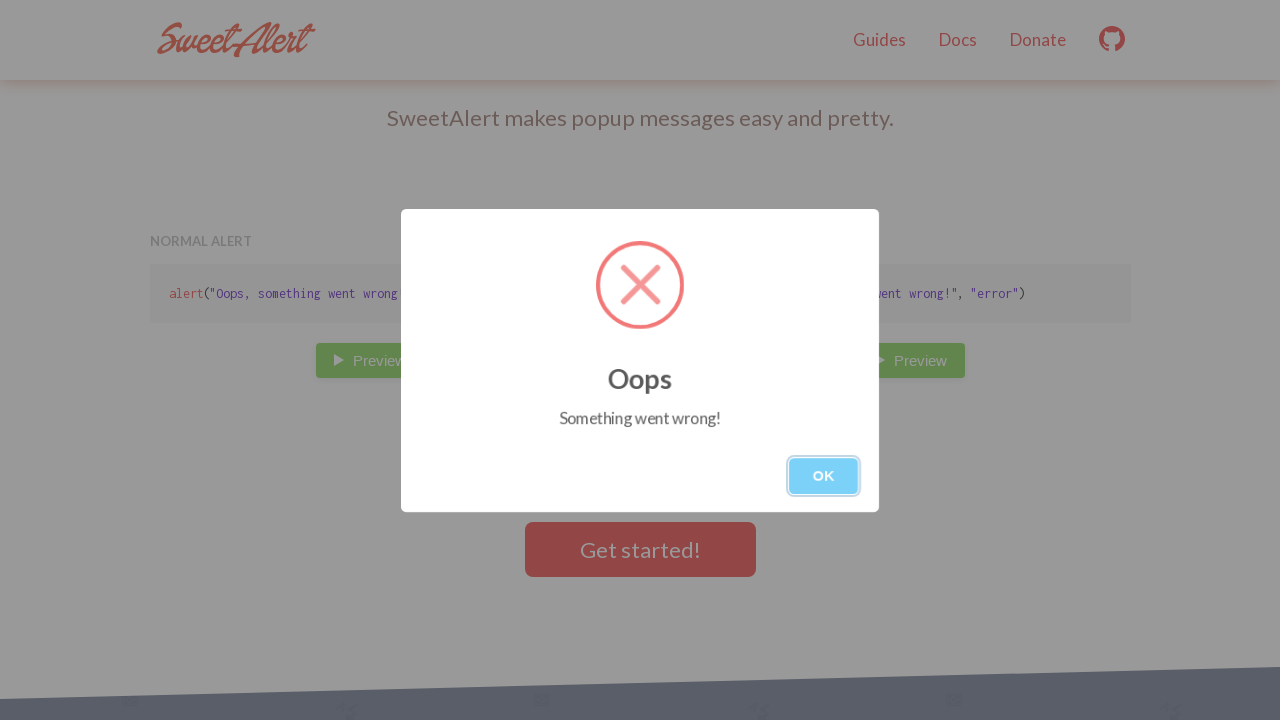

Clicked OK button to dismiss SweetAlert modal at (824, 476) on xpath=//*[contains(text(),'OK')]
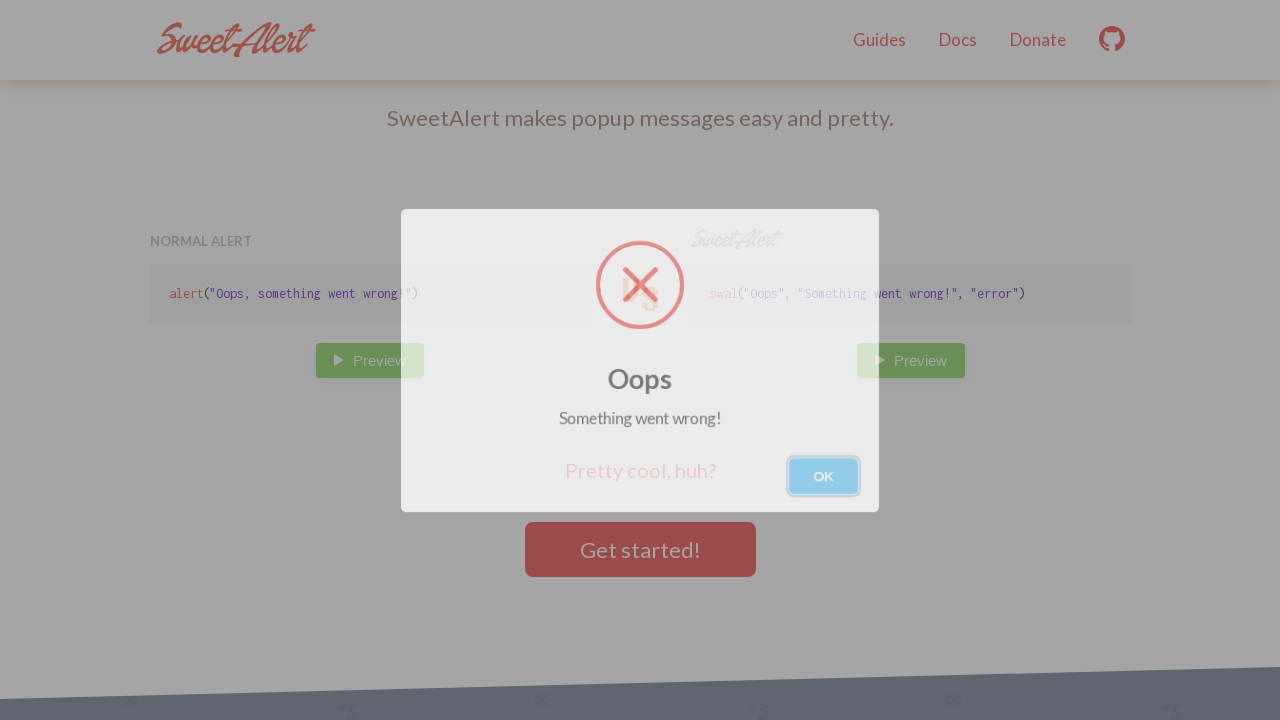

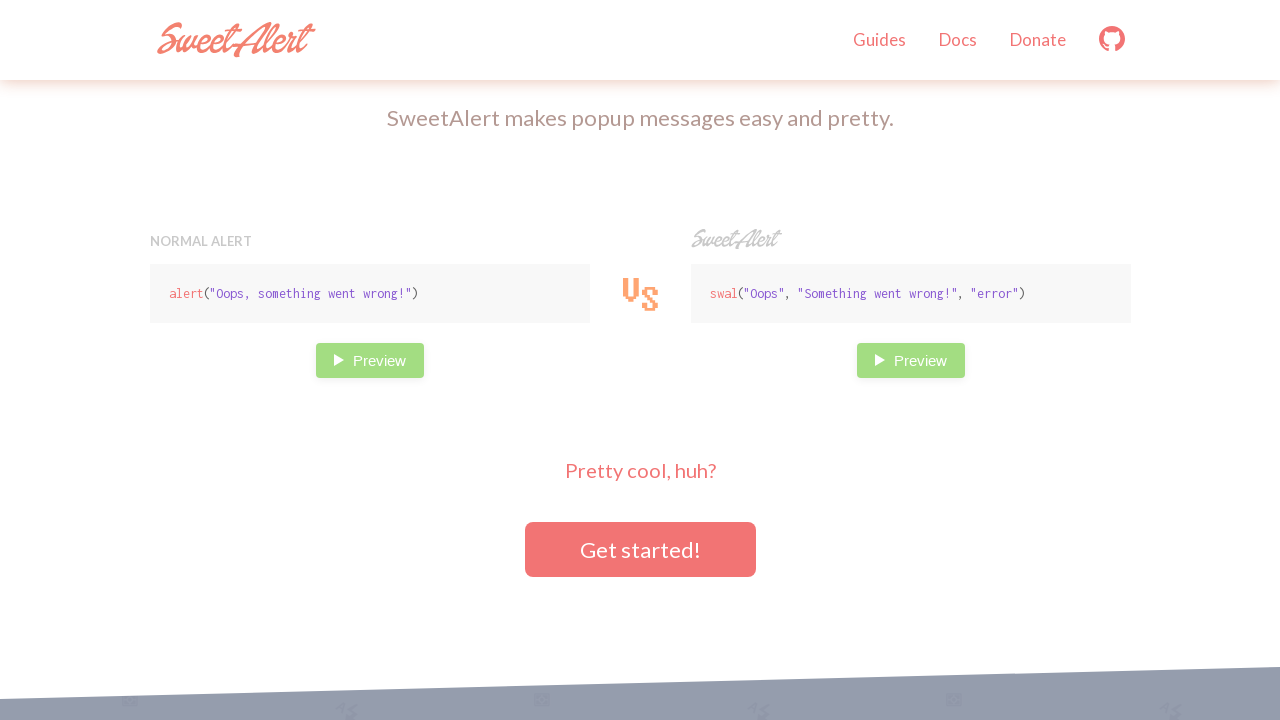